Tests JavaScript alert handling by triggering three different types of alerts (simple alert, confirm dialog, and prompt dialog) and interacting with them by accepting, dismissing, and entering text.

Starting URL: https://the-internet.herokuapp.com/javascript_alerts

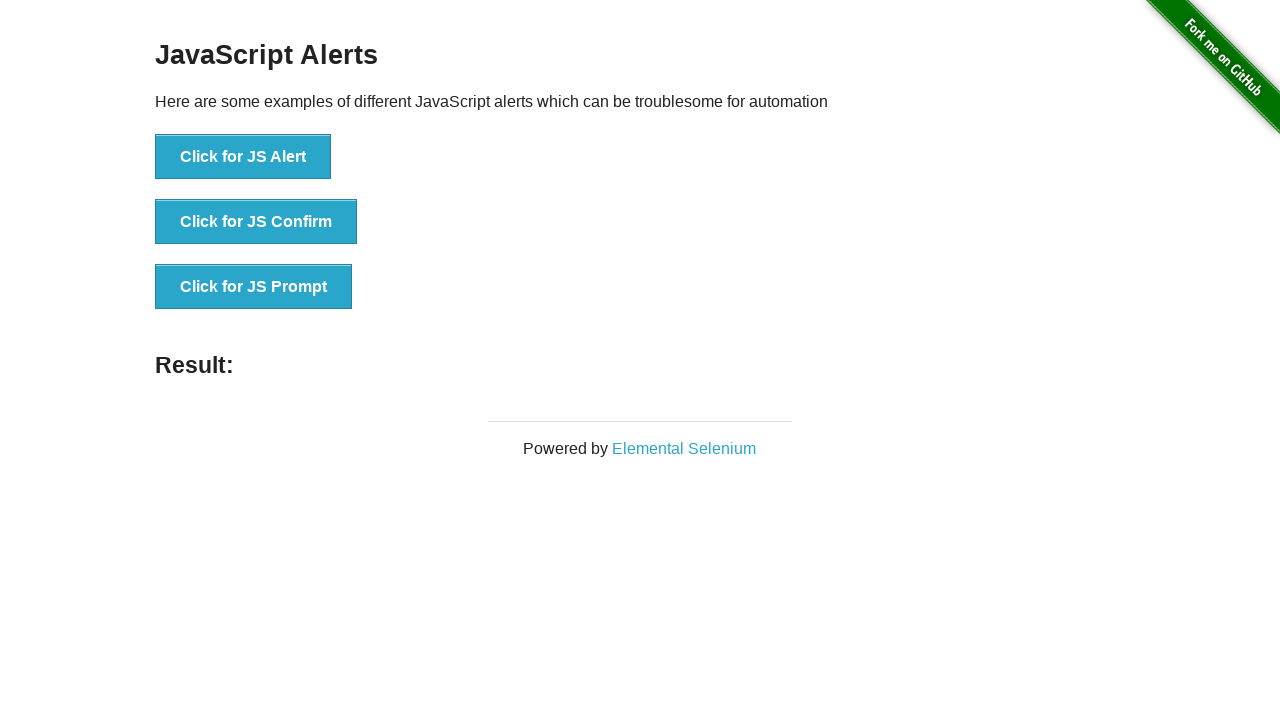

Navigated to JavaScript alerts test page
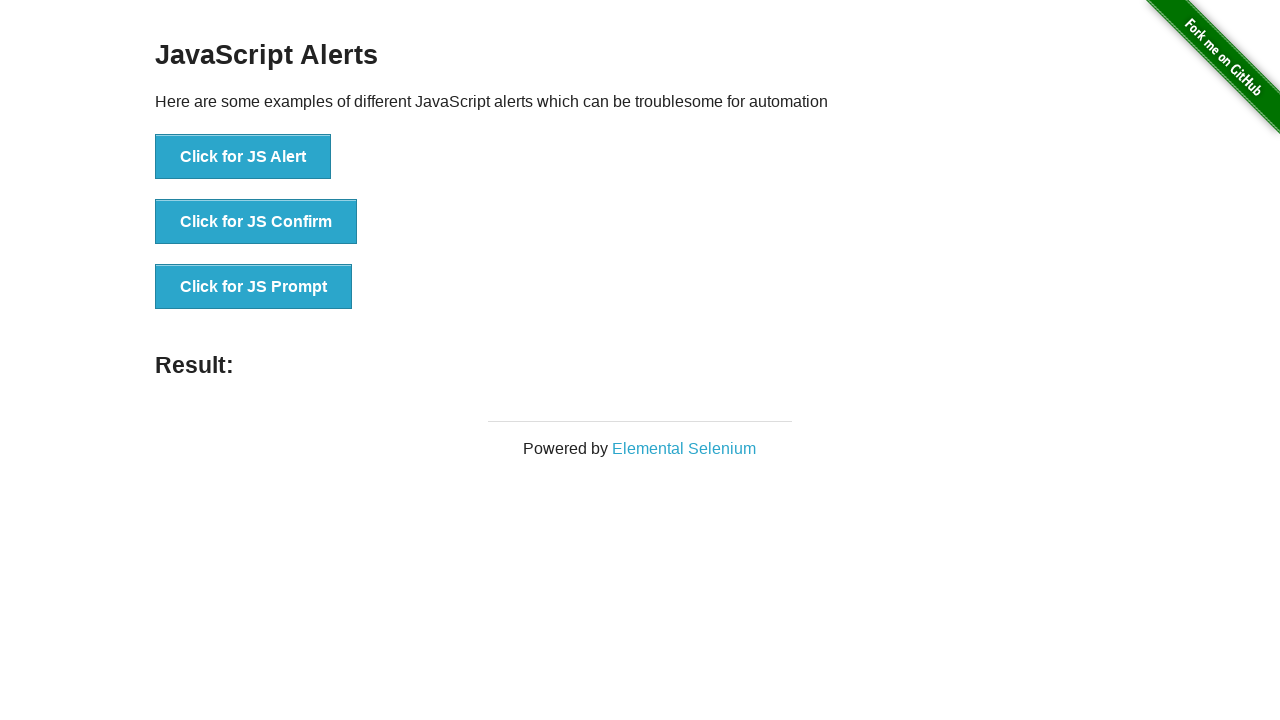

Clicked button to trigger simple alert at (243, 157) on xpath=//*[@id='content']/div/ul/li[1]/button
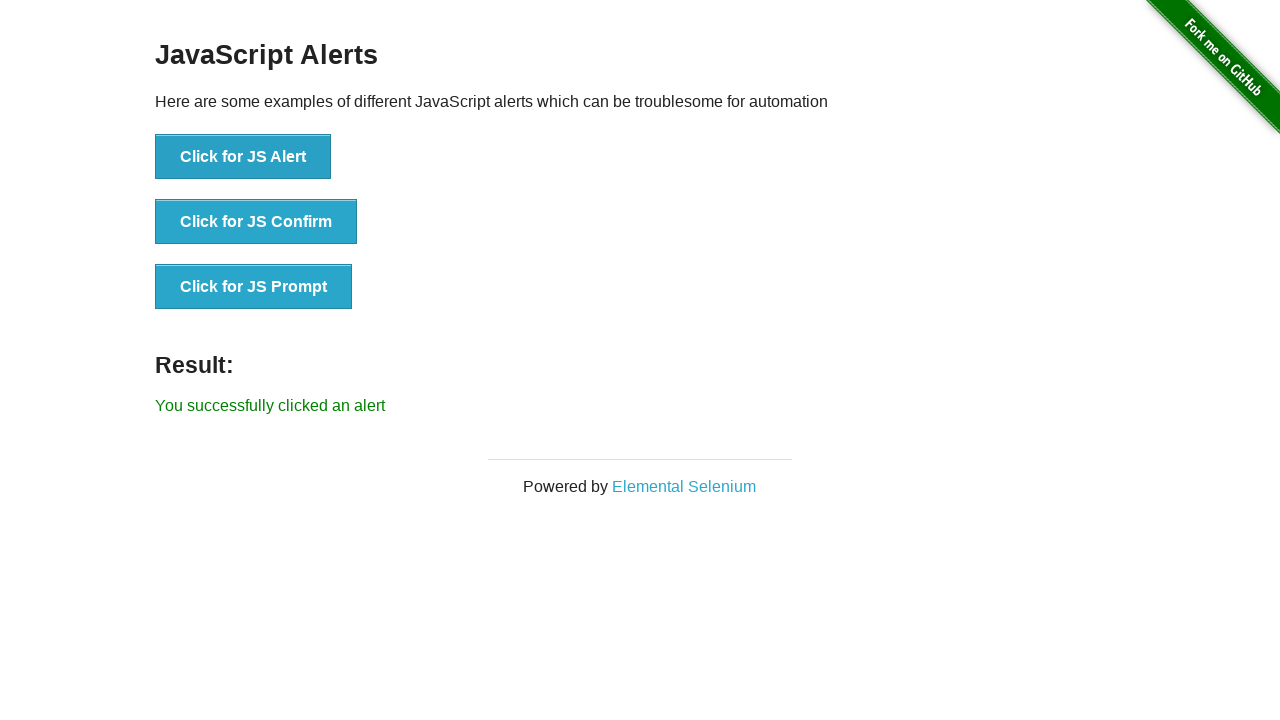

Set up dialog handler to accept alerts
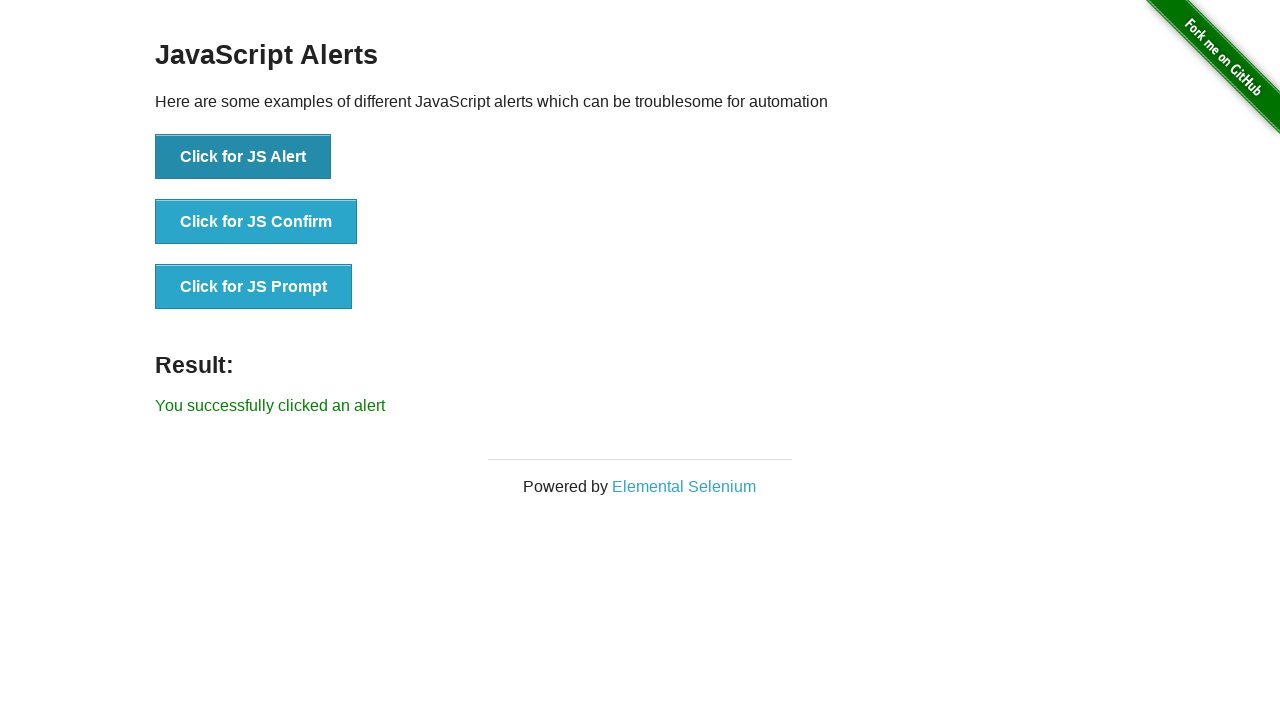

Clicked button to trigger simple alert and accepted it at (243, 157) on xpath=//*[@id='content']/div/ul/li[1]/button
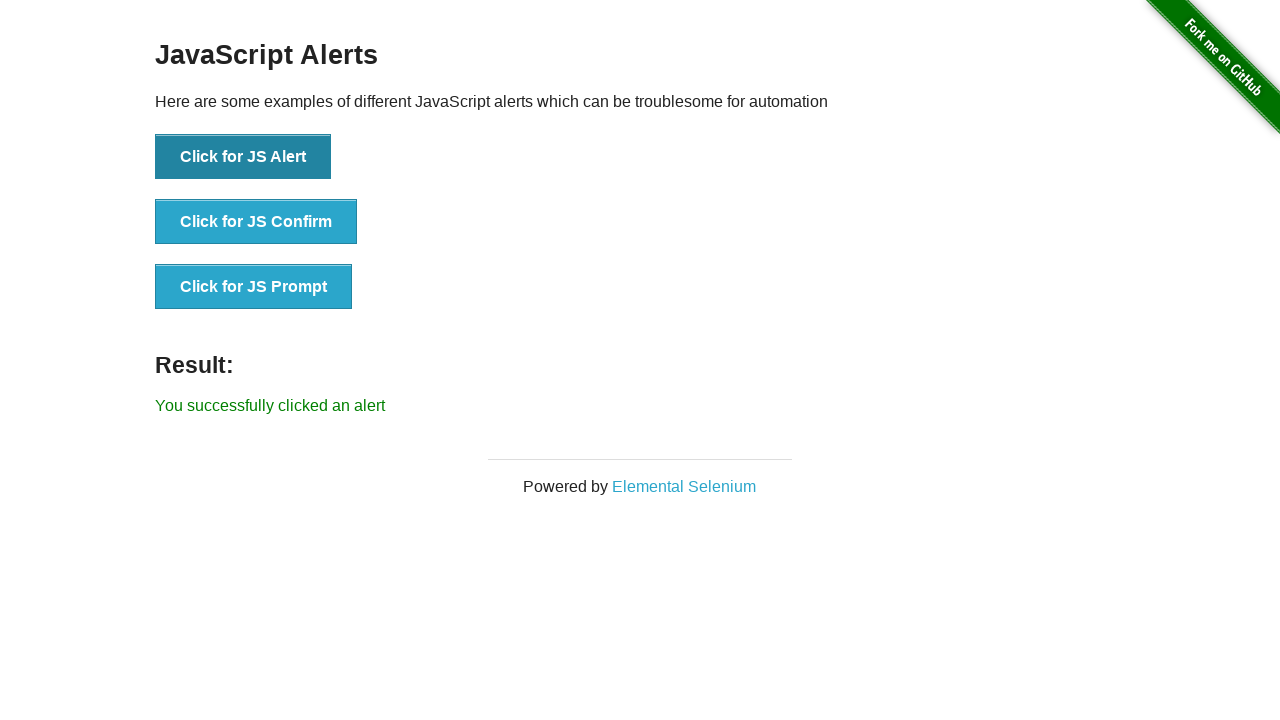

Set up dialog handler to dismiss confirm dialog
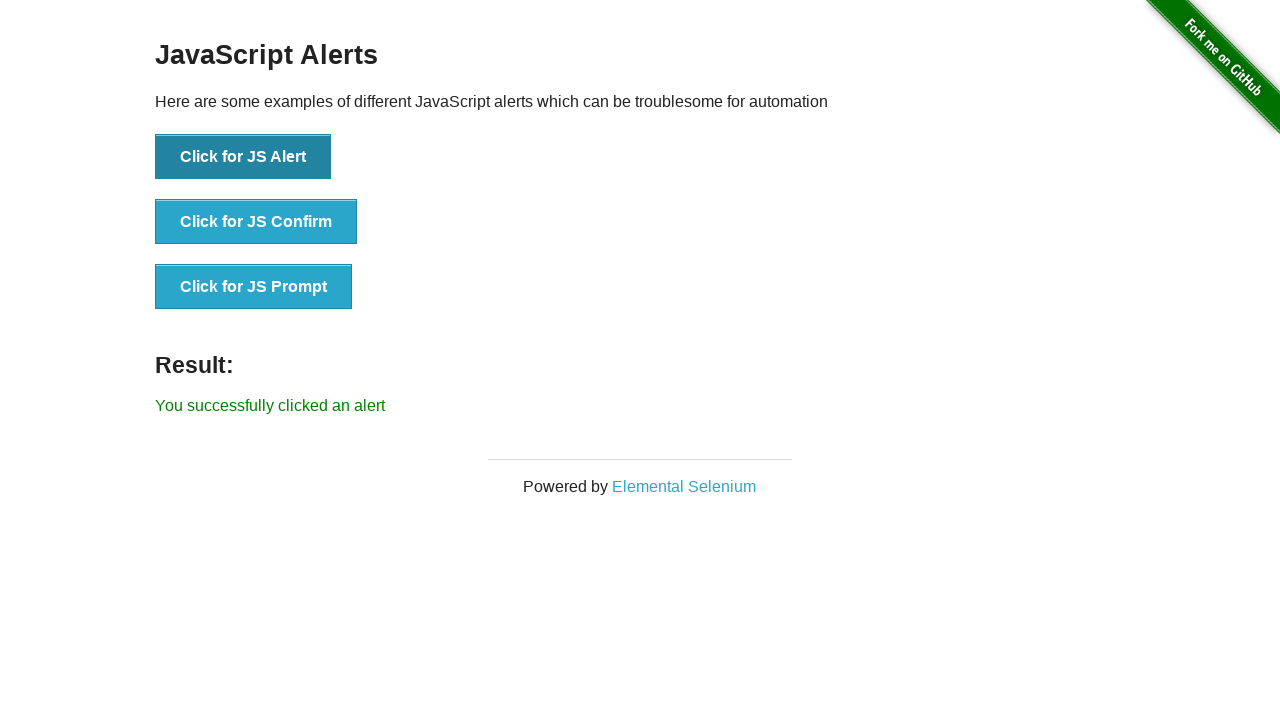

Clicked button to trigger confirm dialog and dismissed it at (256, 222) on xpath=//*[@id='content']/div/ul/li[2]/button
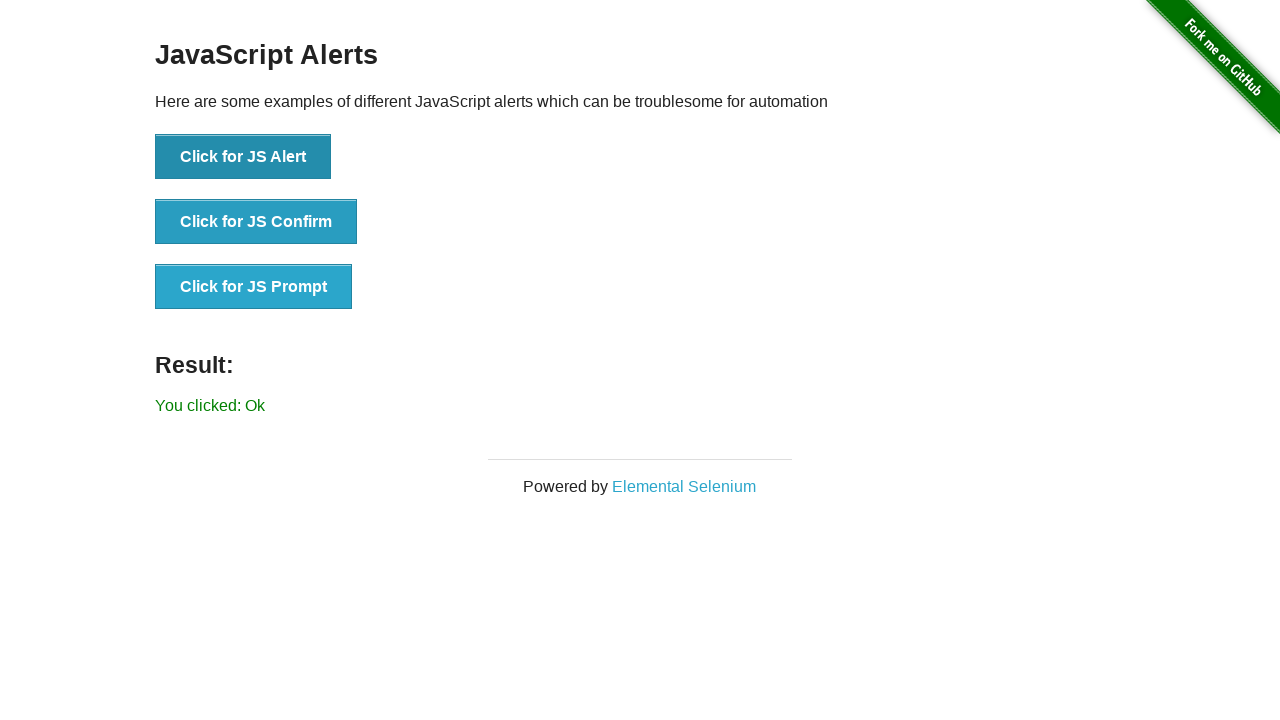

Waited 1 second for confirm dialog to be handled
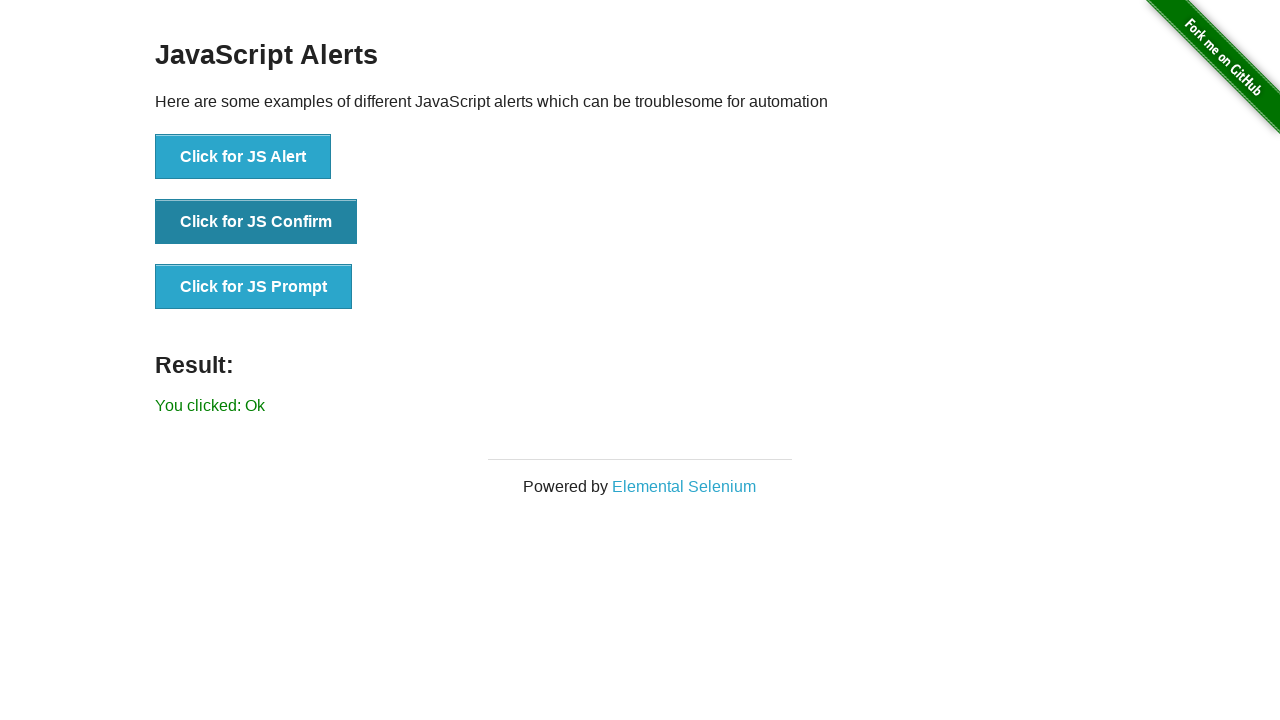

Set up dialog handler to accept prompt with text 'I am aniket'
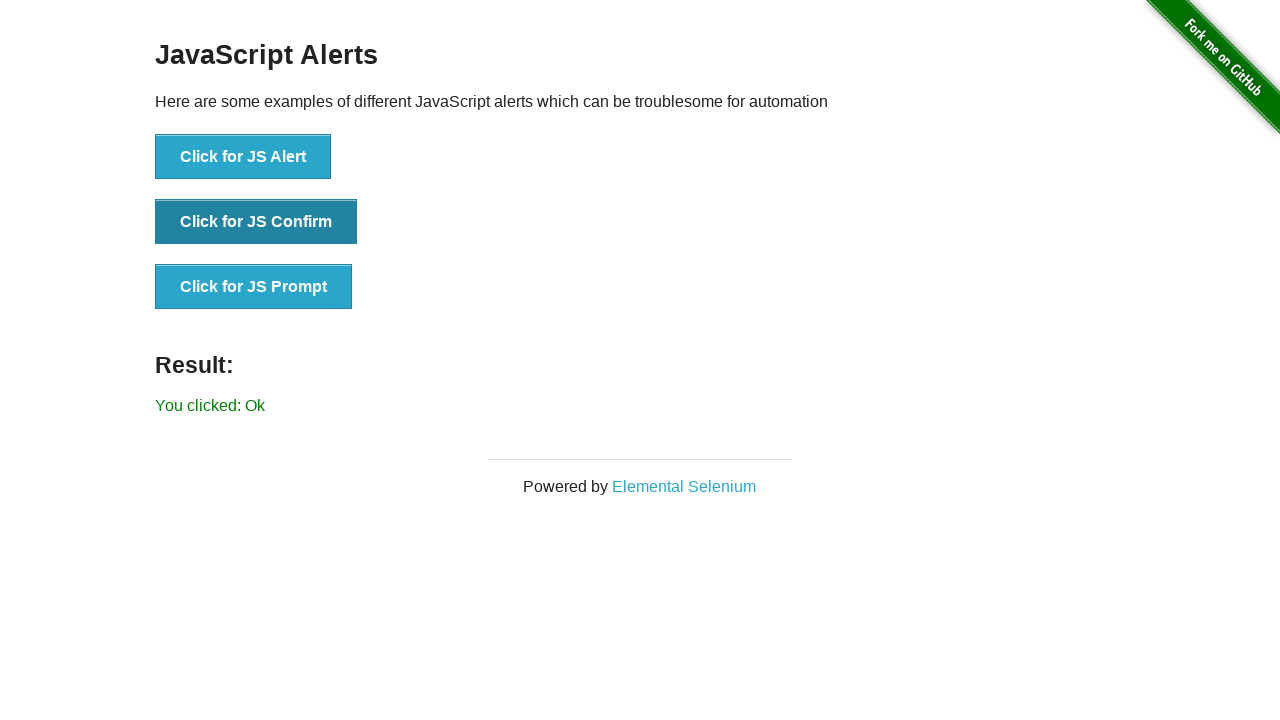

Clicked button to trigger prompt dialog and entered text at (254, 287) on xpath=//*[@id='content']/div/ul/li[3]/button
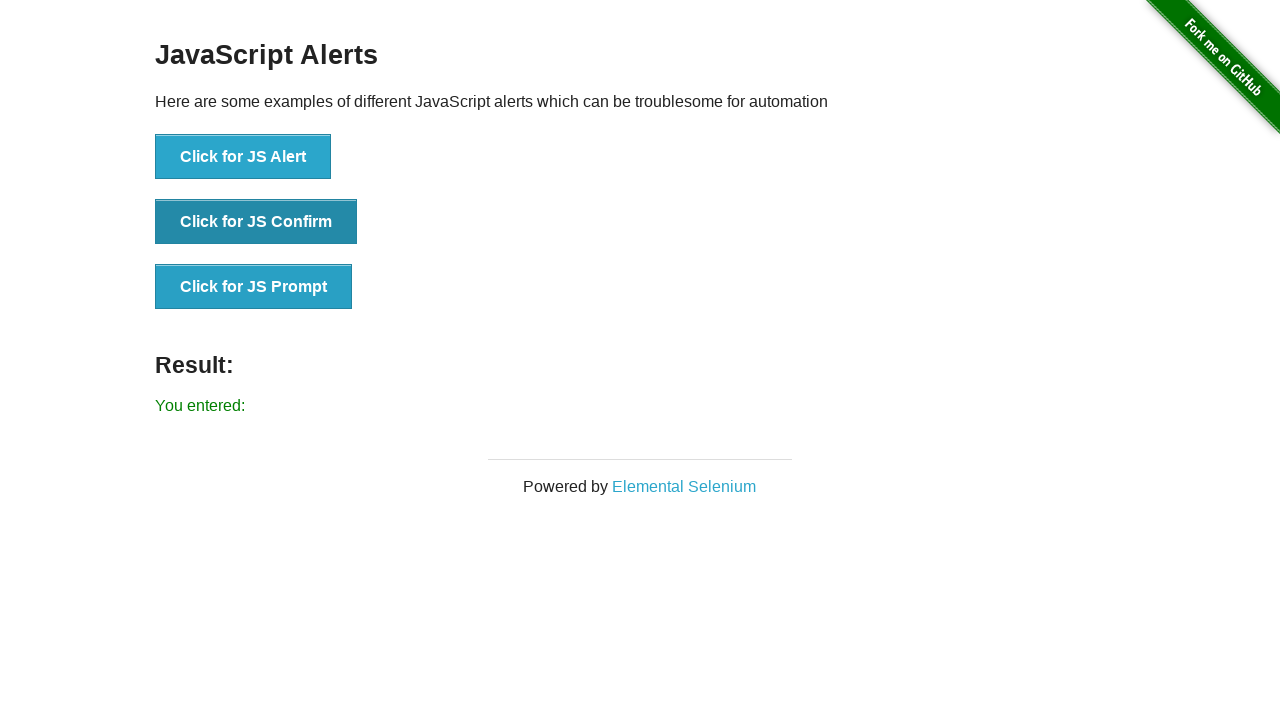

Waited 1 second for prompt dialog to be handled
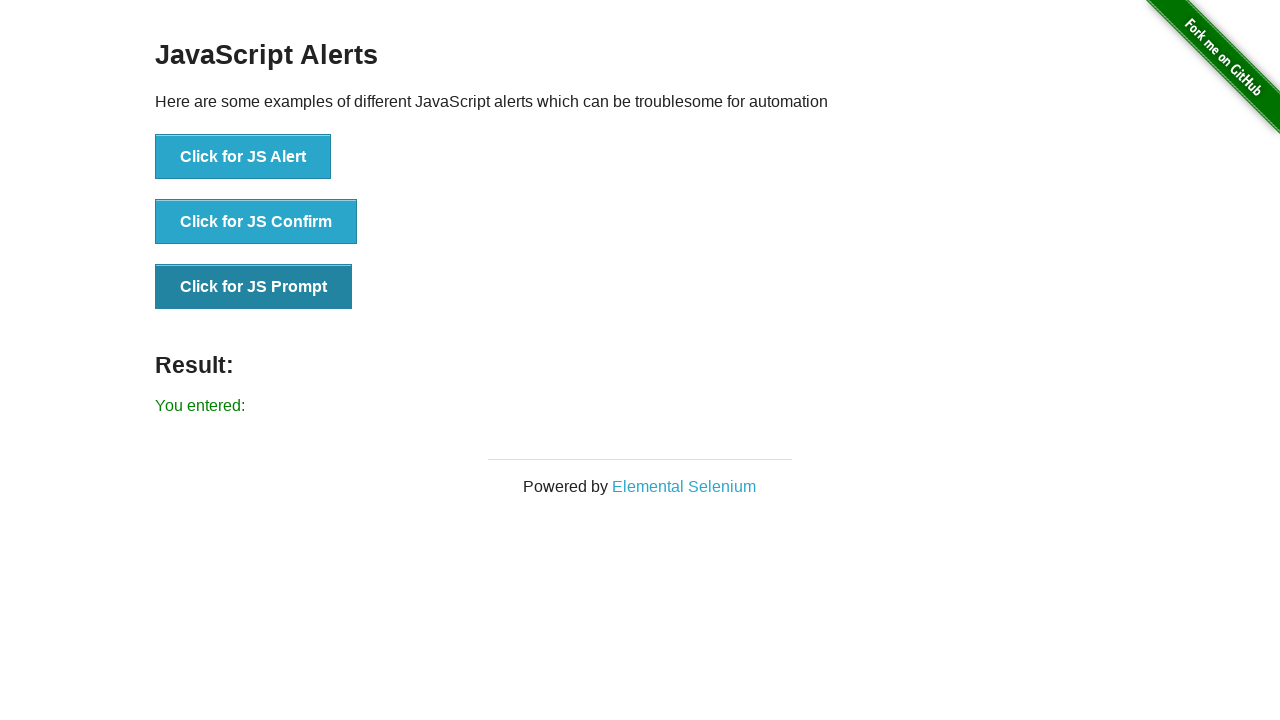

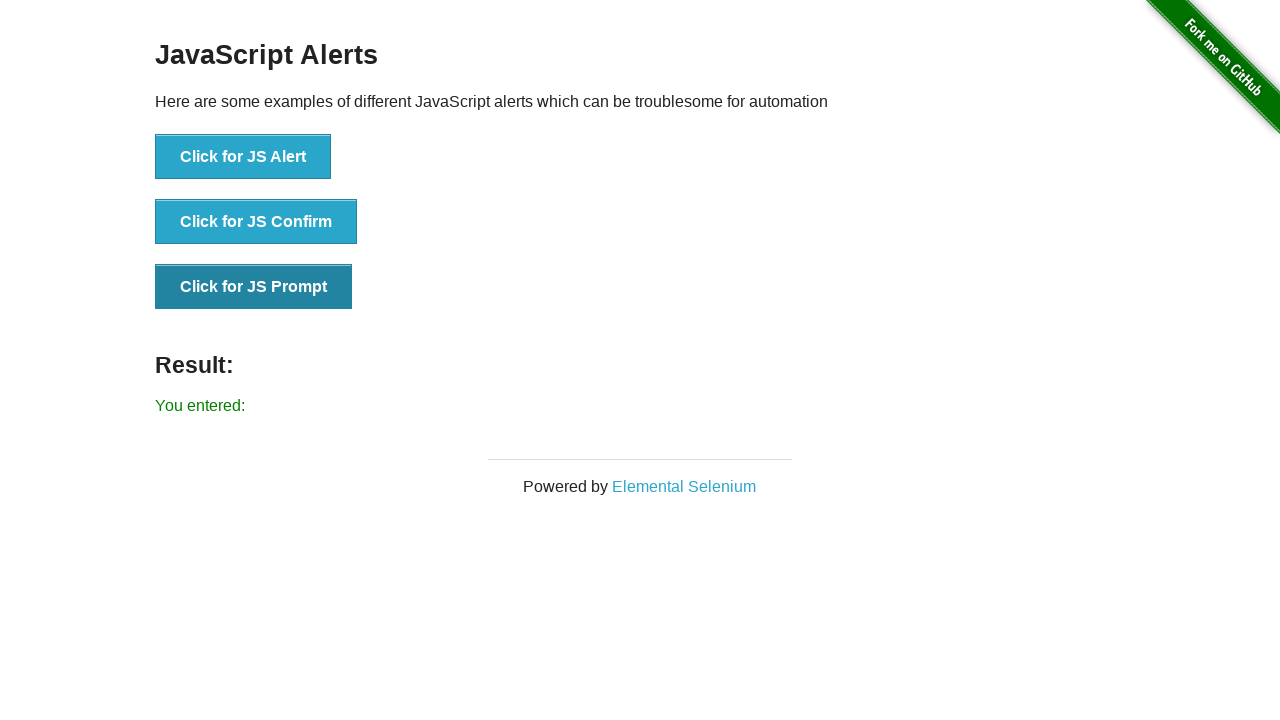